Navigates to the Automation Practice page and verifies that footer links are present on the page

Starting URL: https://rahulshettyacademy.com/AutomationPractice/

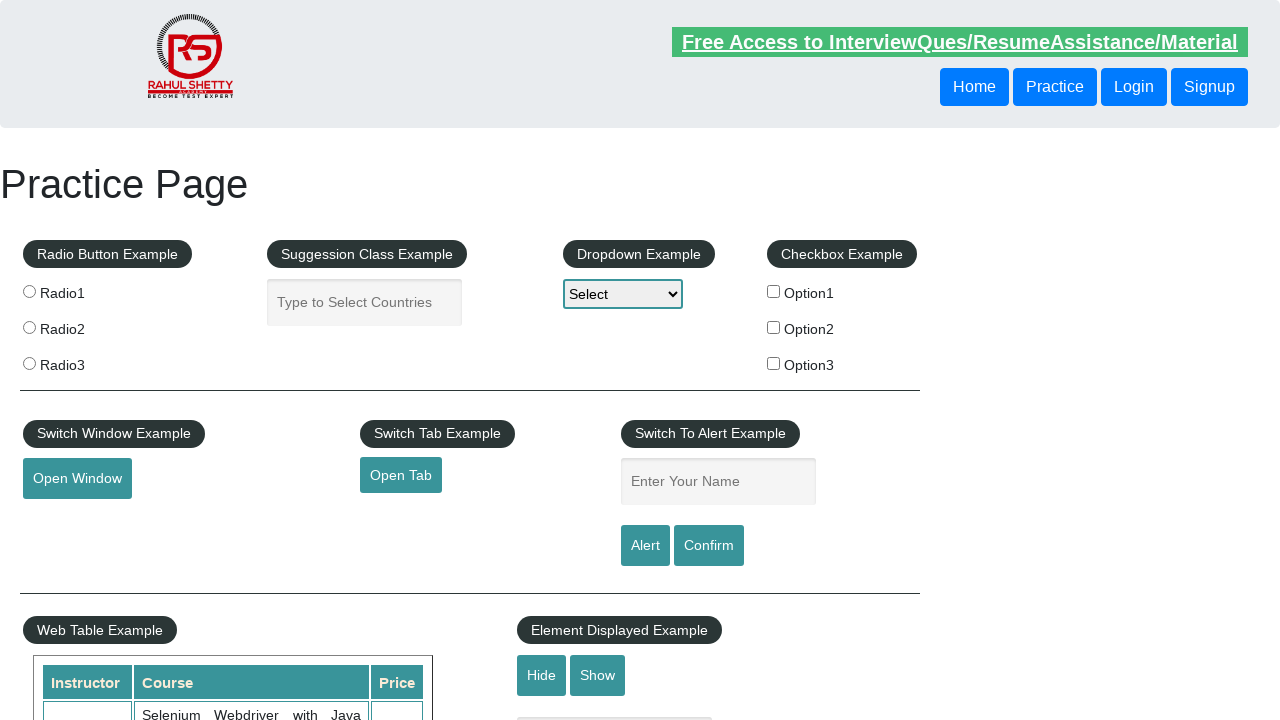

Navigated to Automation Practice page
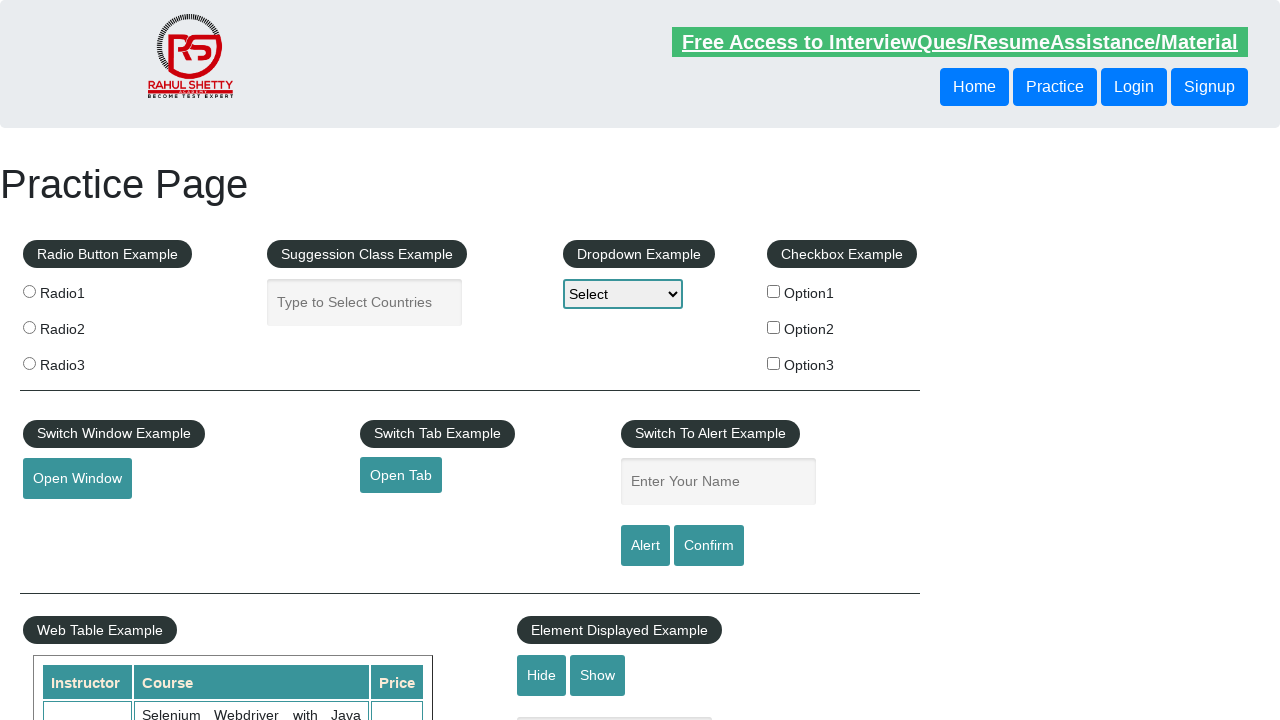

Footer links selector became available
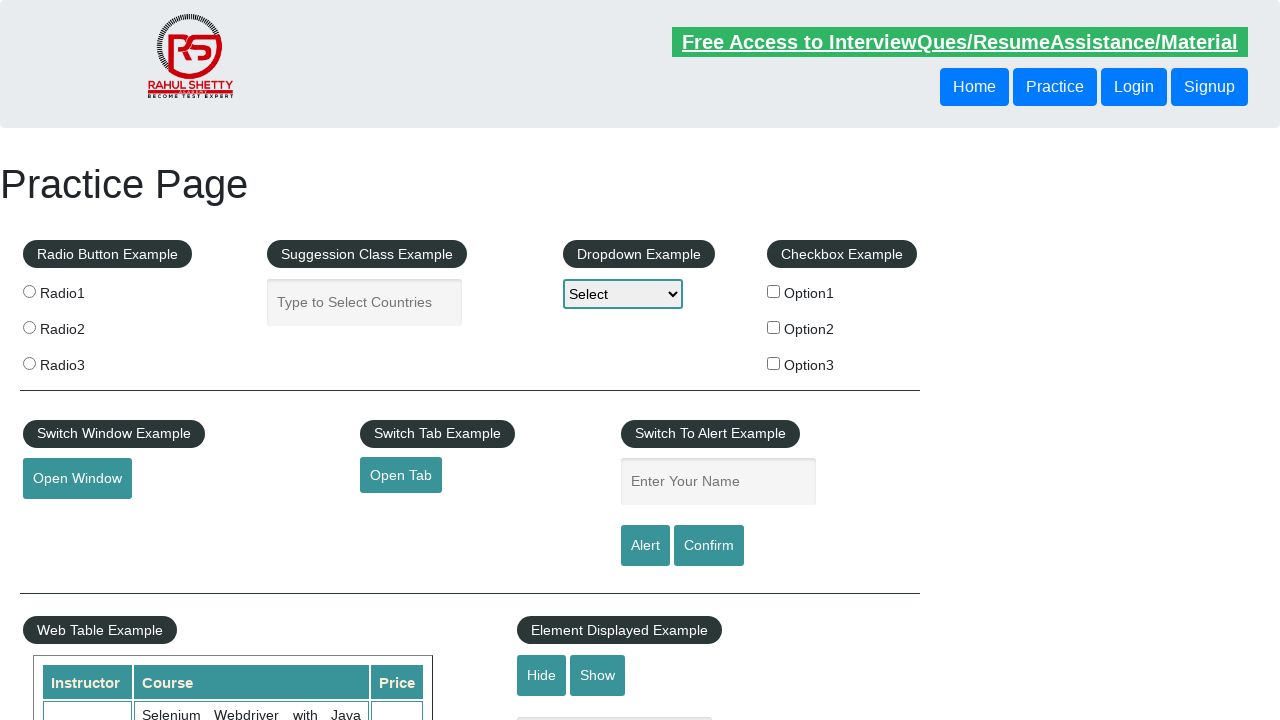

Located footer links on the page
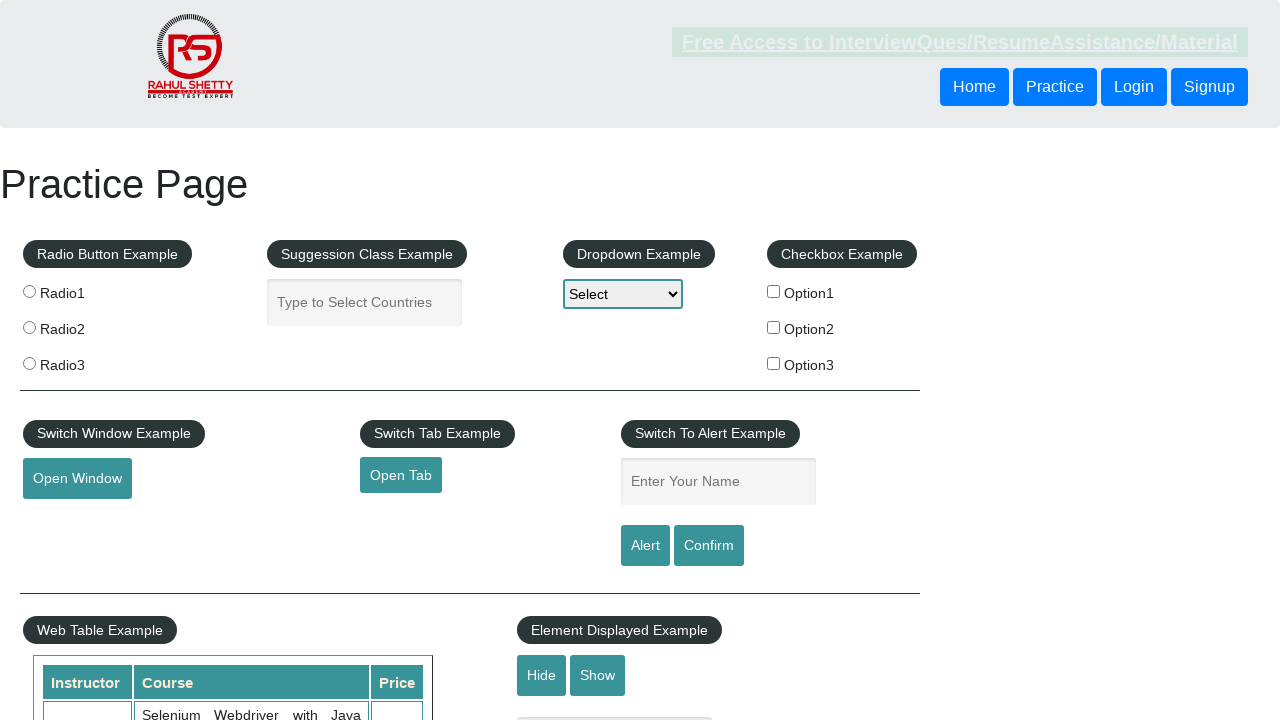

Verified that footer links are present (count > 0)
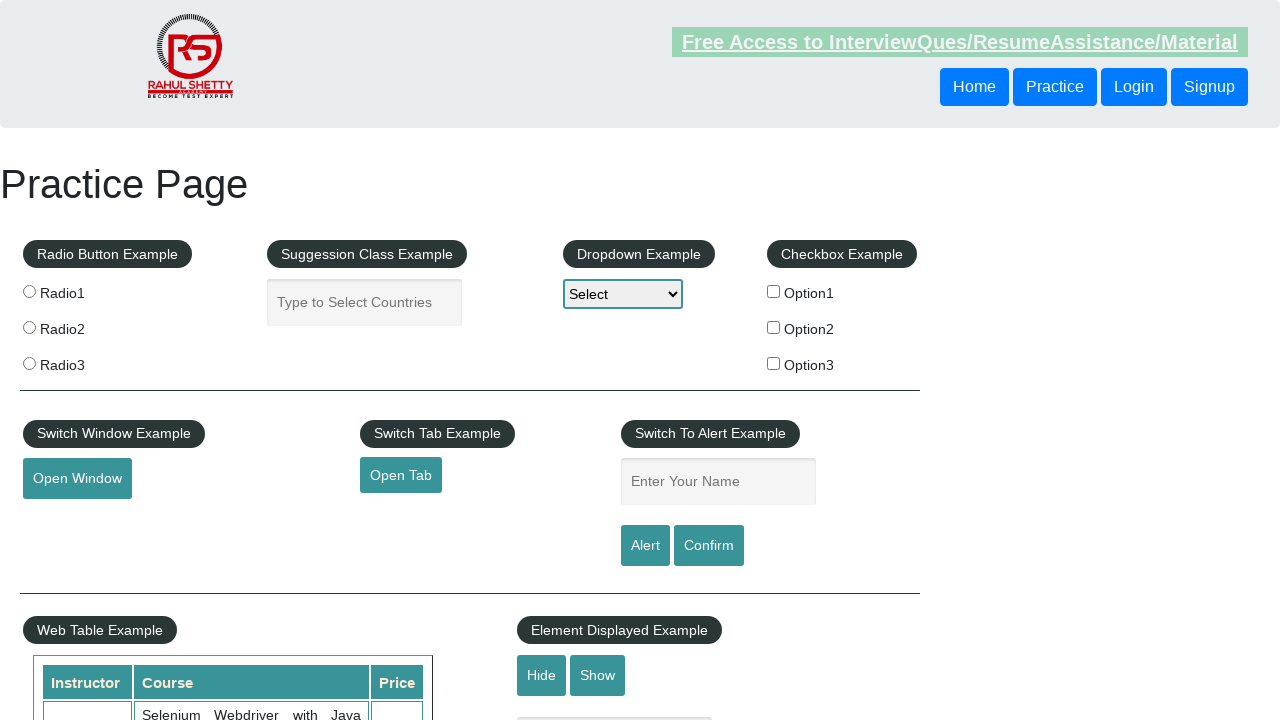

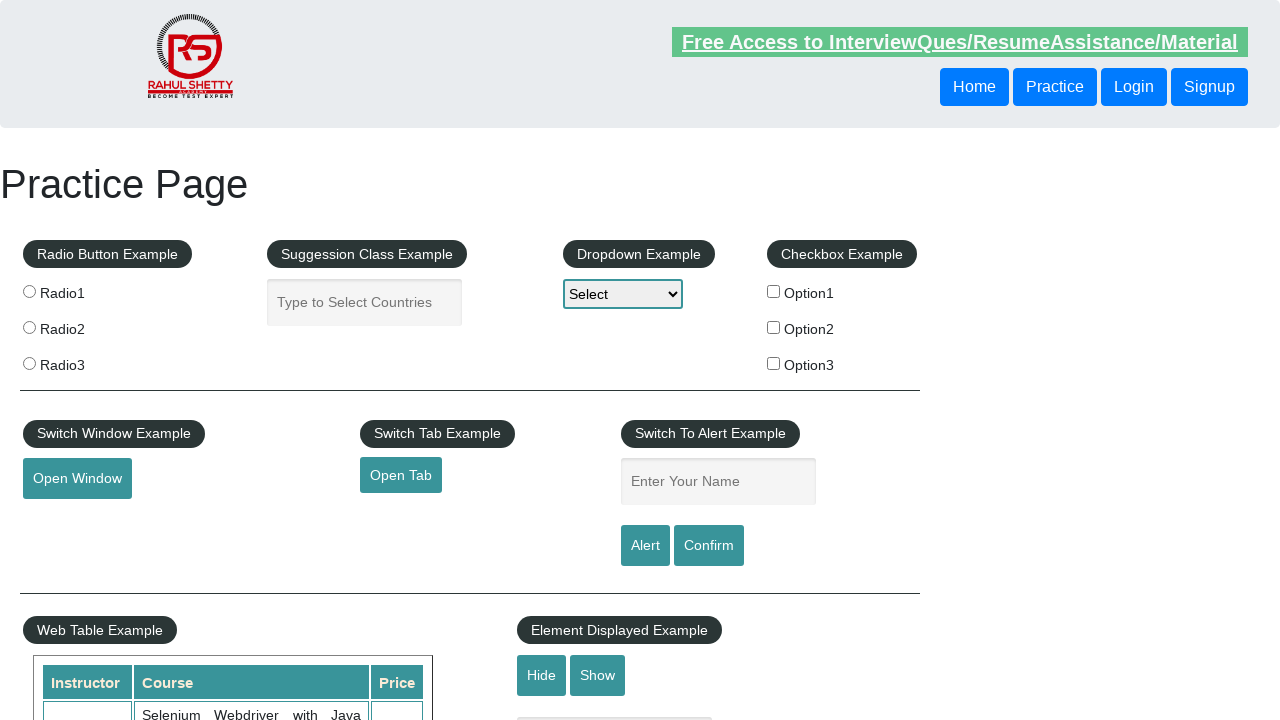